Tests drag and drop functionality by dragging element A and dropping it onto element B

Starting URL: https://the-internet.herokuapp.com/drag_and_drop

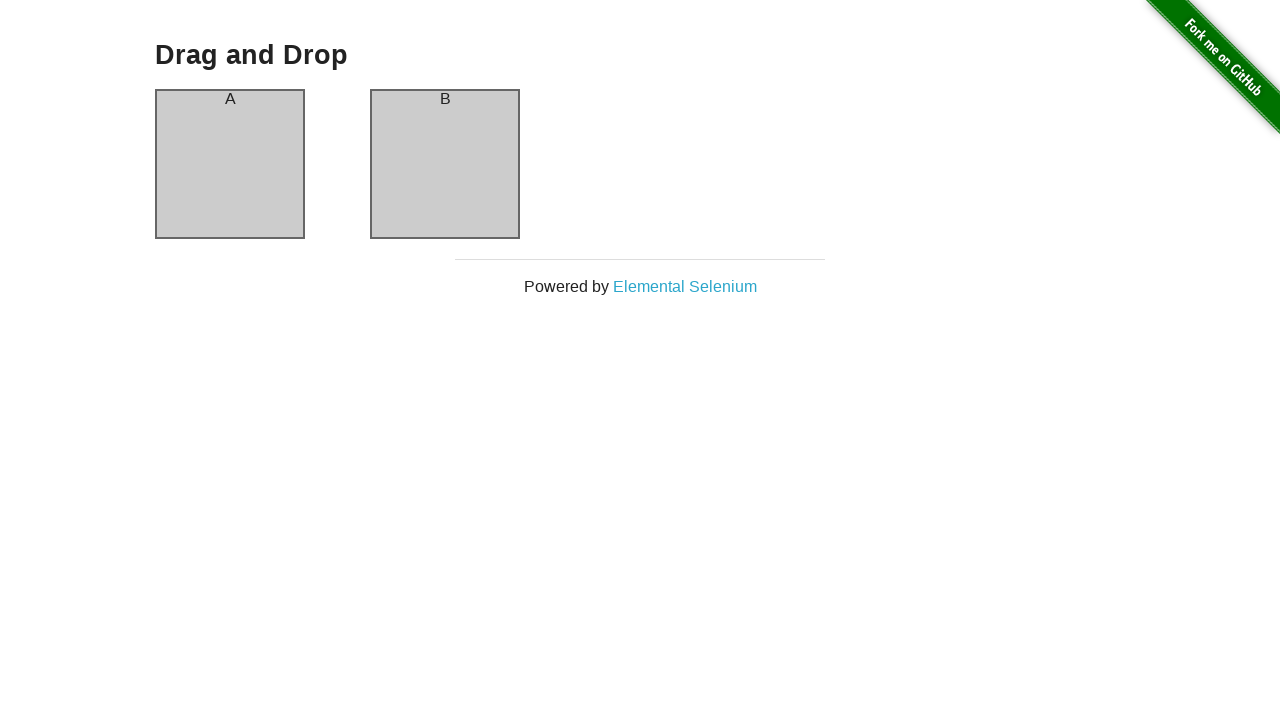

Located element A (column-a) for drag and drop
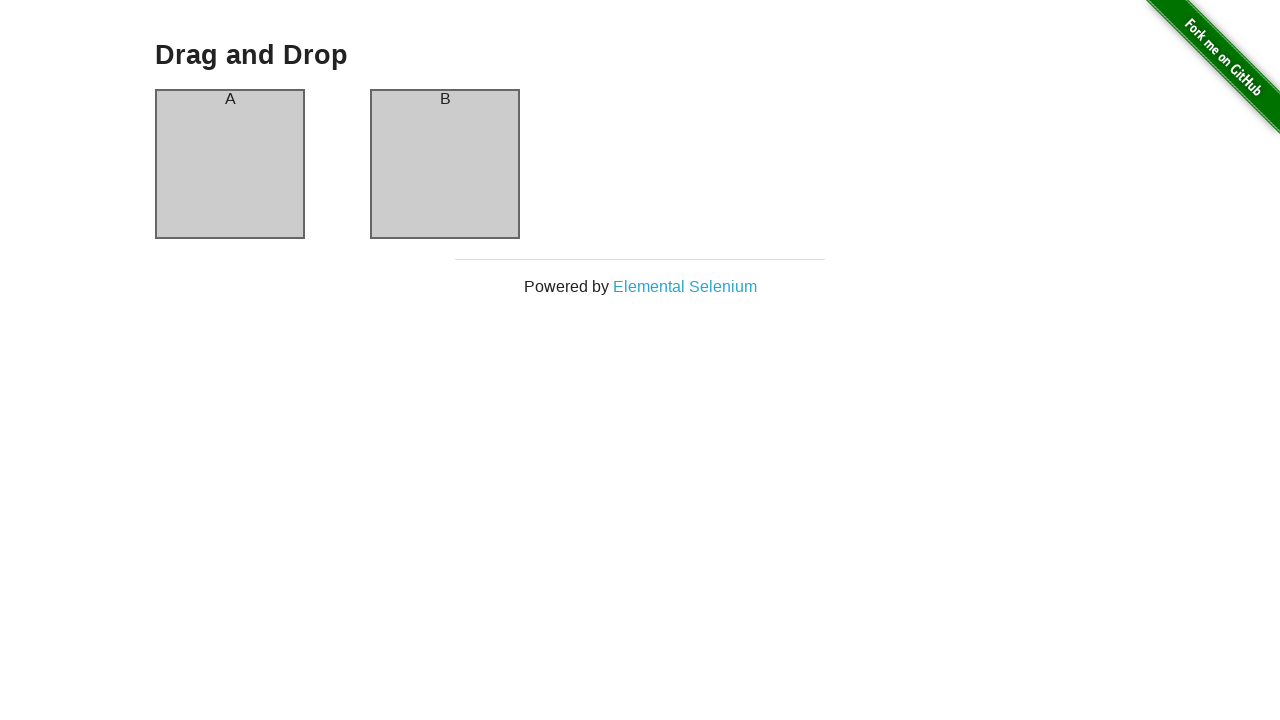

Located element B (column-b) as drop target
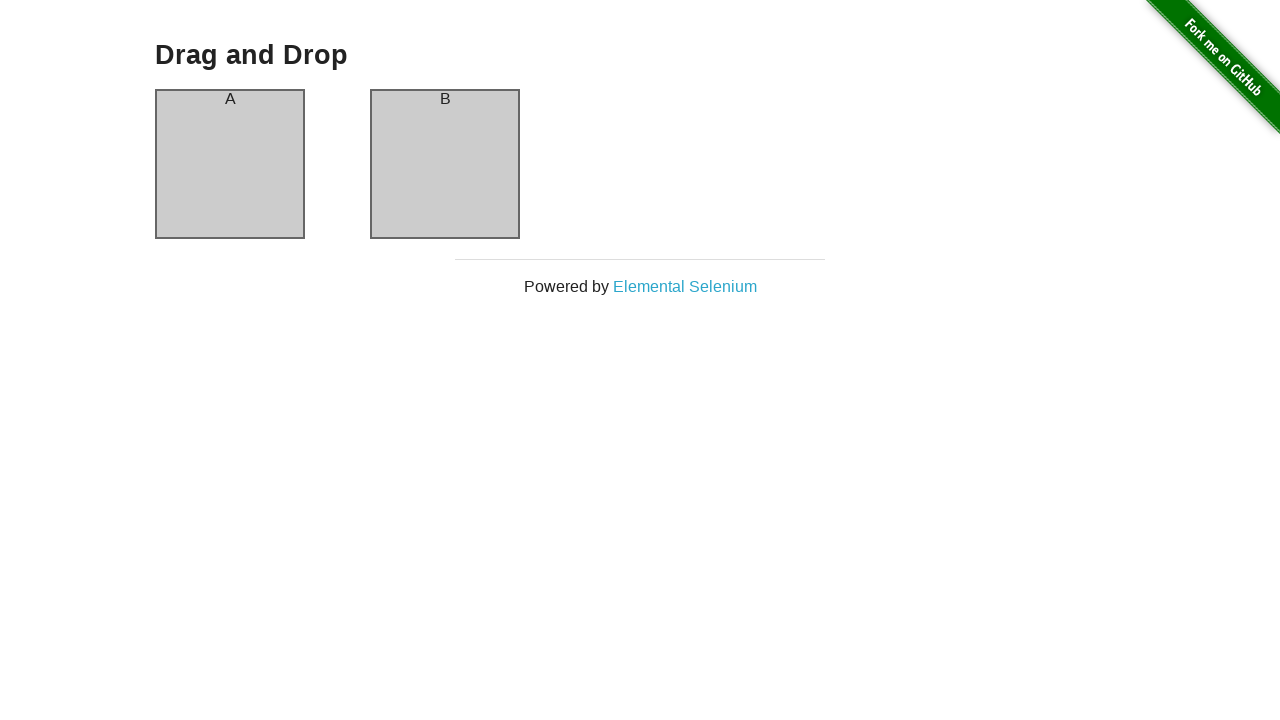

Dragged element A onto element B at (445, 164)
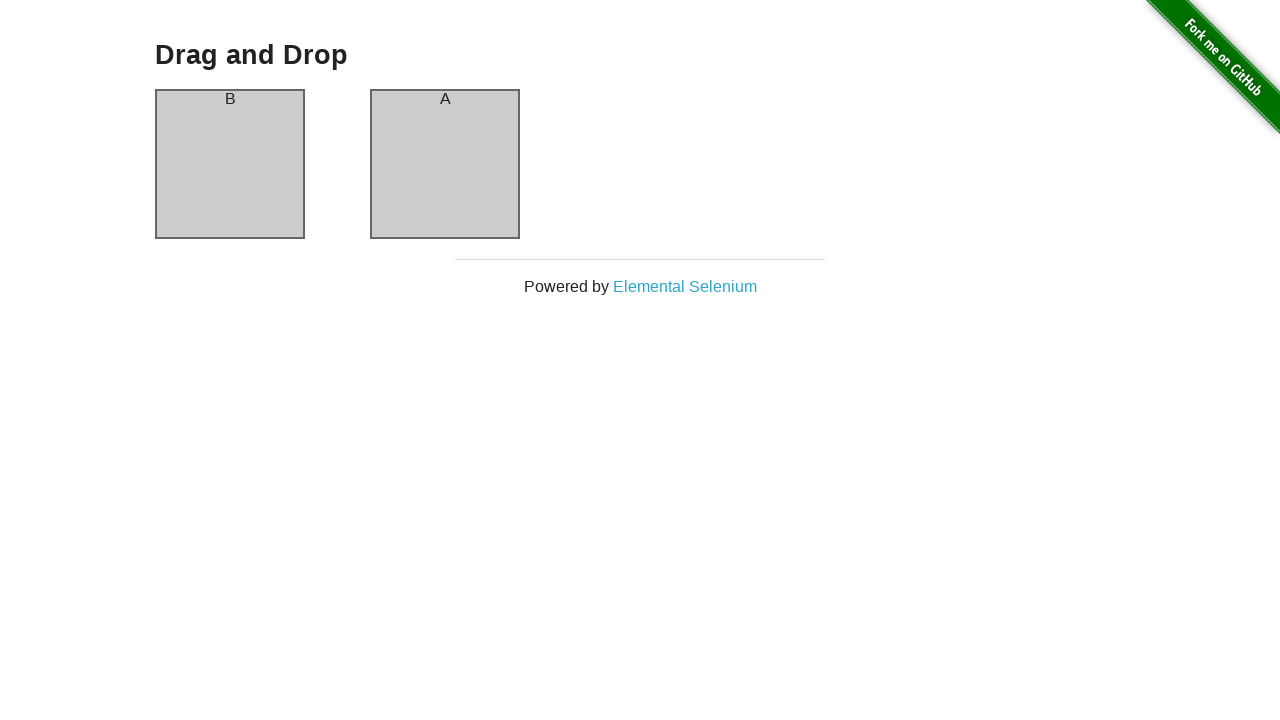

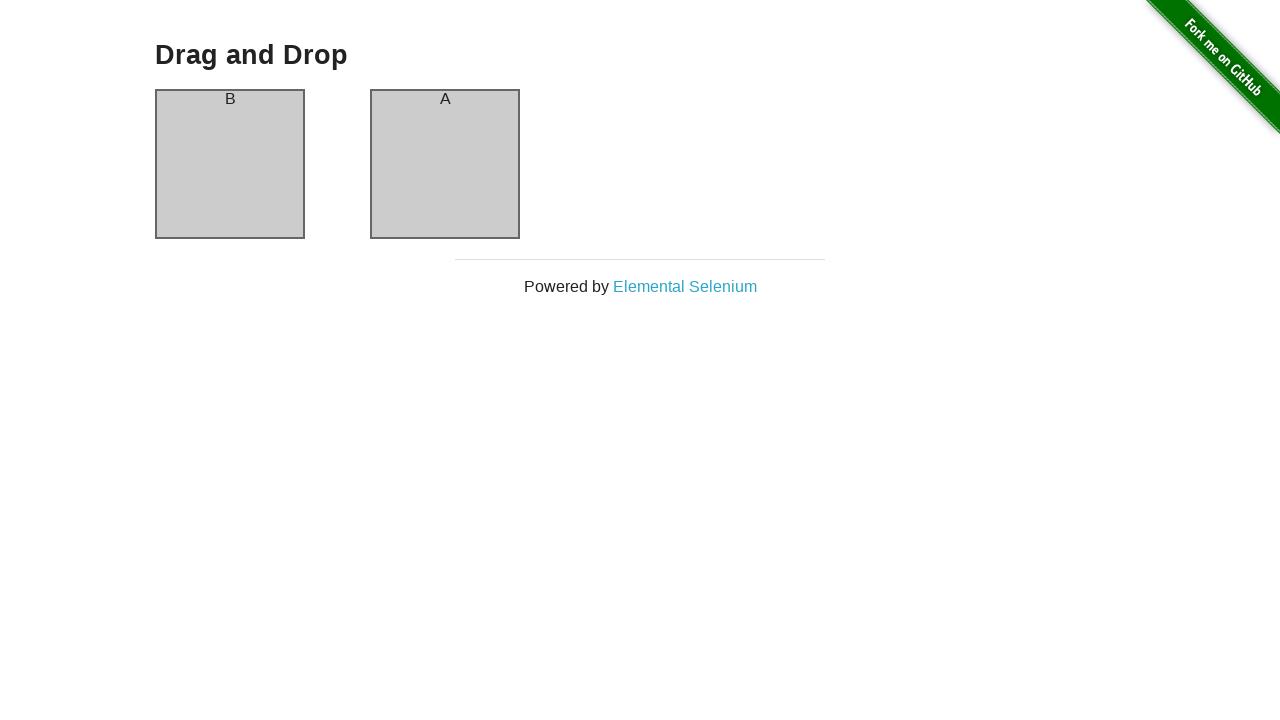